Tests radio button handling by selecting different radio buttons from sport and color groups, verifying that hockey, football, and yellow options can be clicked and selected.

Starting URL: https://practice.cydeo.com/radio_buttons

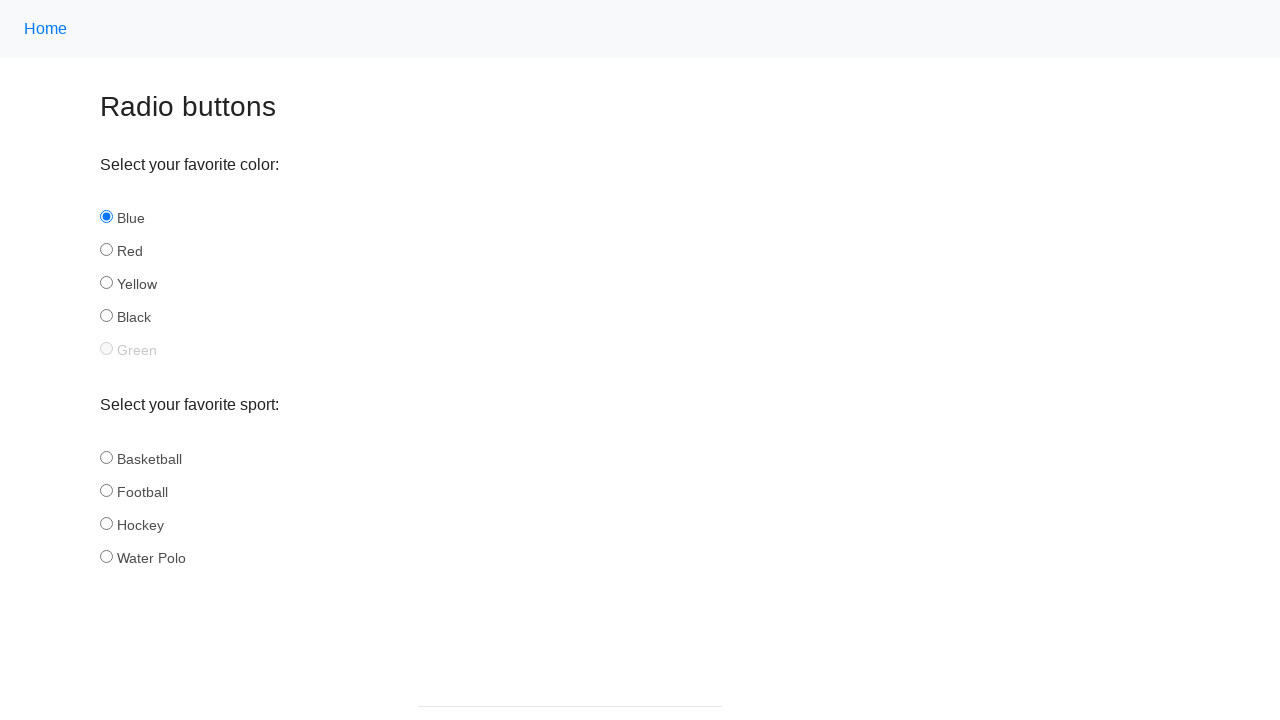

Clicked the 'hockey' radio button in the sport group at (106, 523) on input[name='sport'][id='hockey']
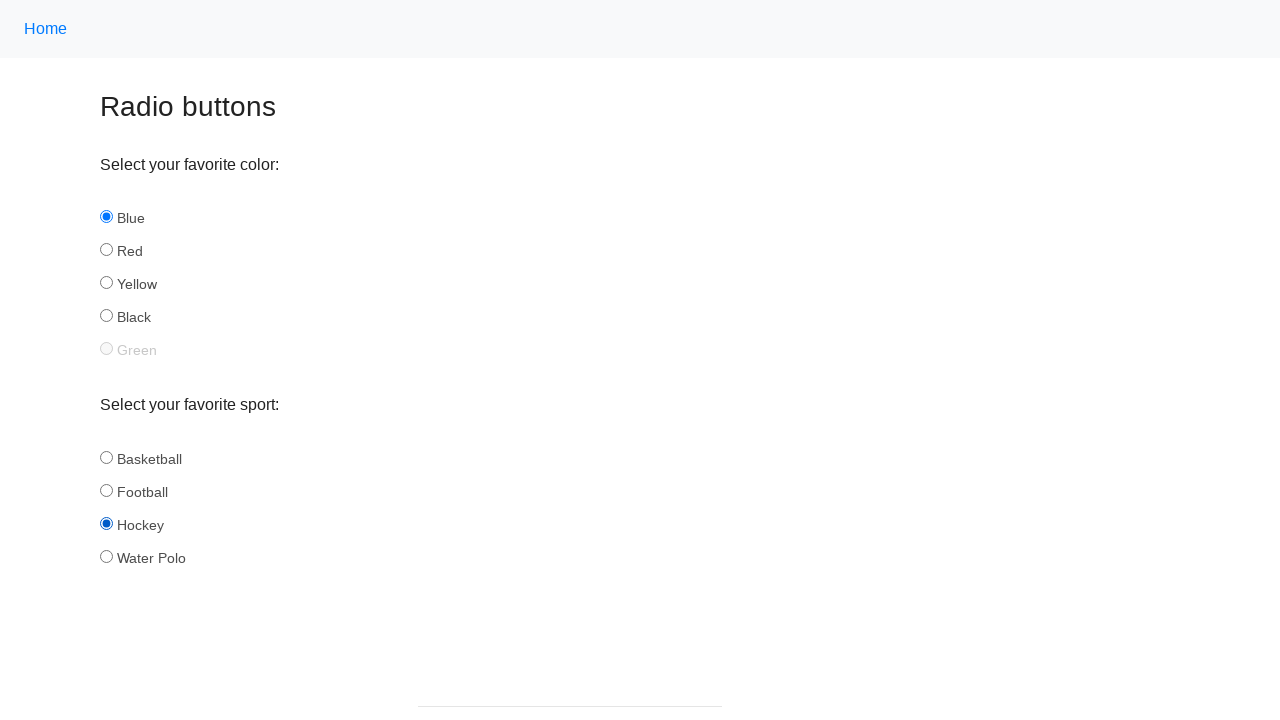

Verified that hockey radio button is selected
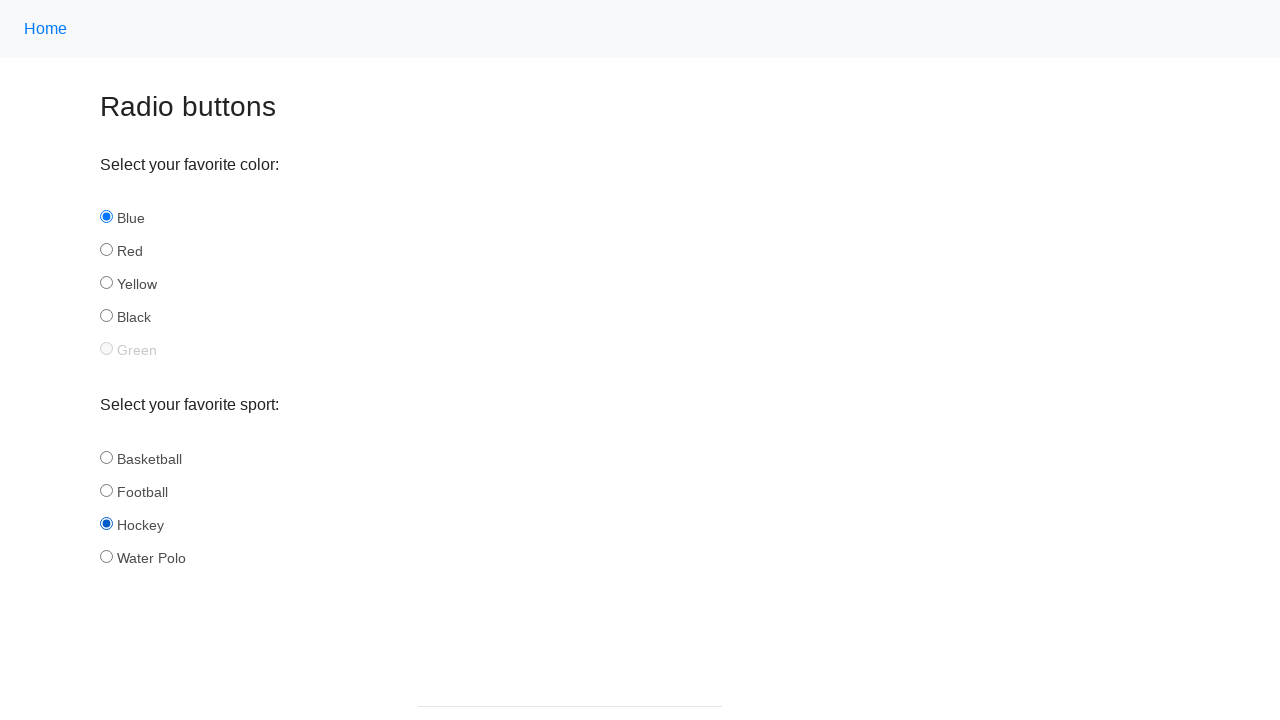

Clicked the 'football' radio button in the sport group at (106, 490) on input[name='sport'][id='football']
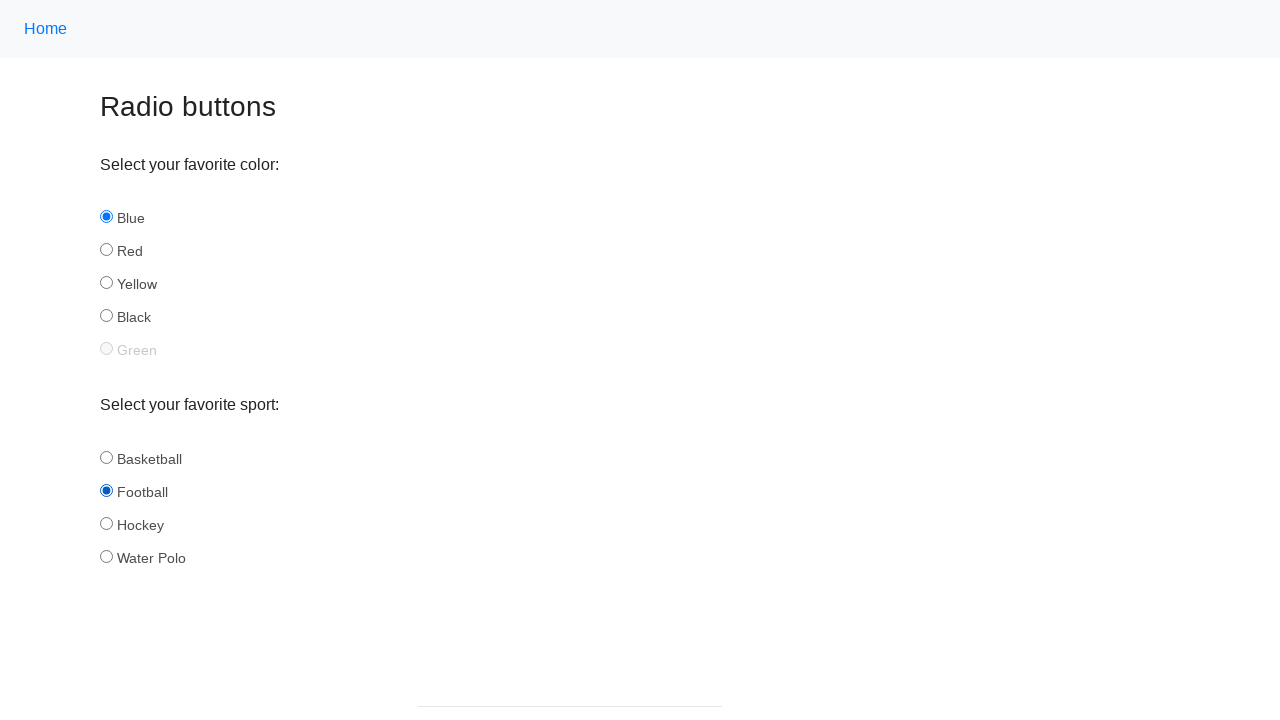

Verified that football radio button is selected
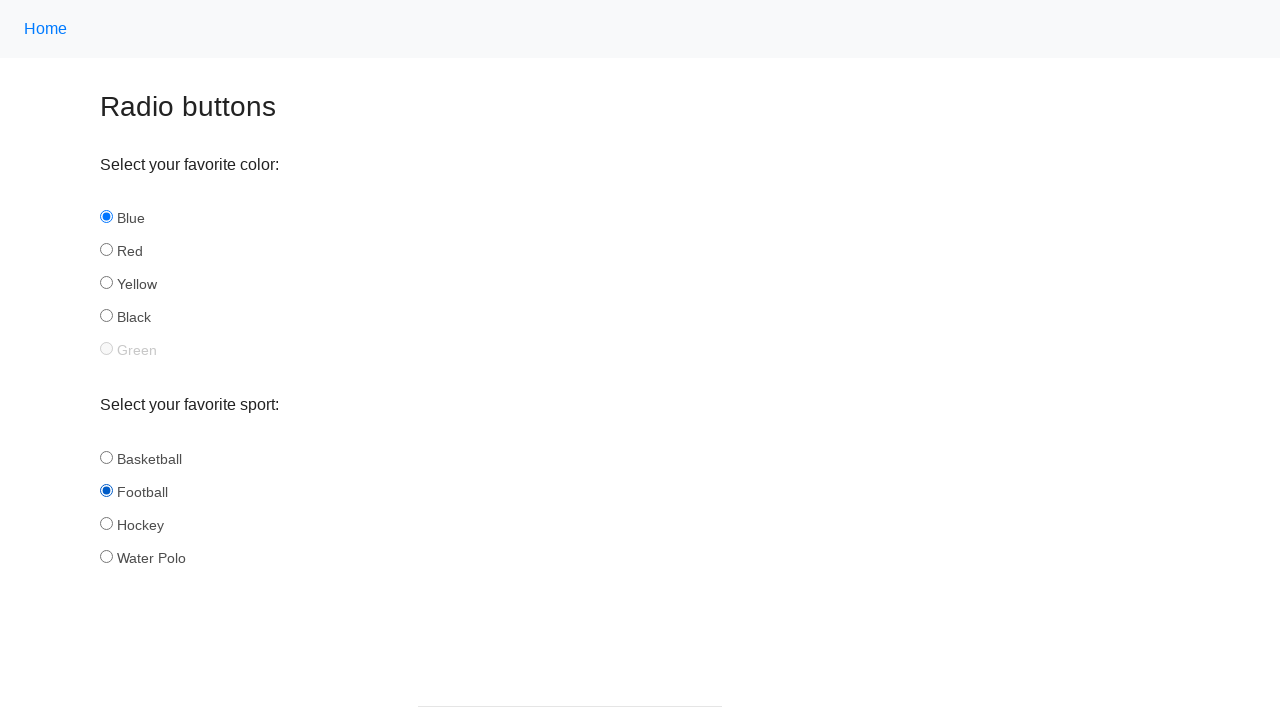

Clicked the 'yellow' radio button in the color group at (106, 283) on input[name='color'][id='yellow']
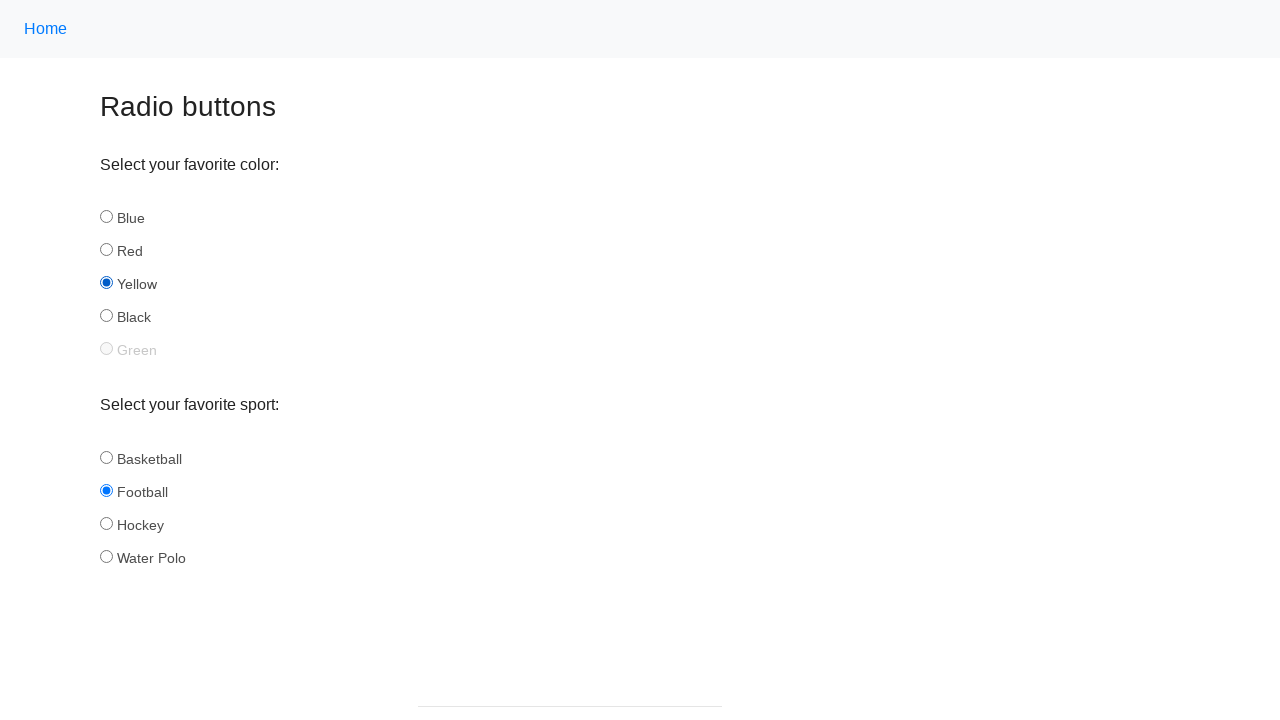

Verified that yellow radio button is selected
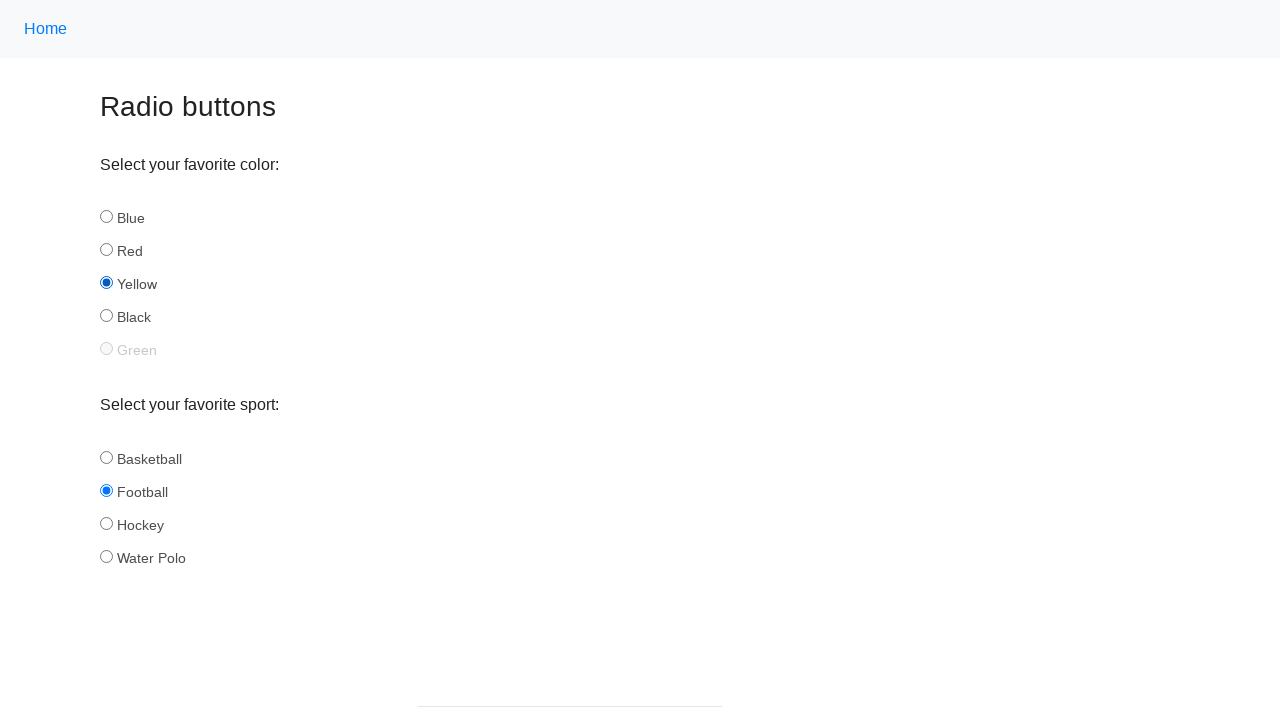

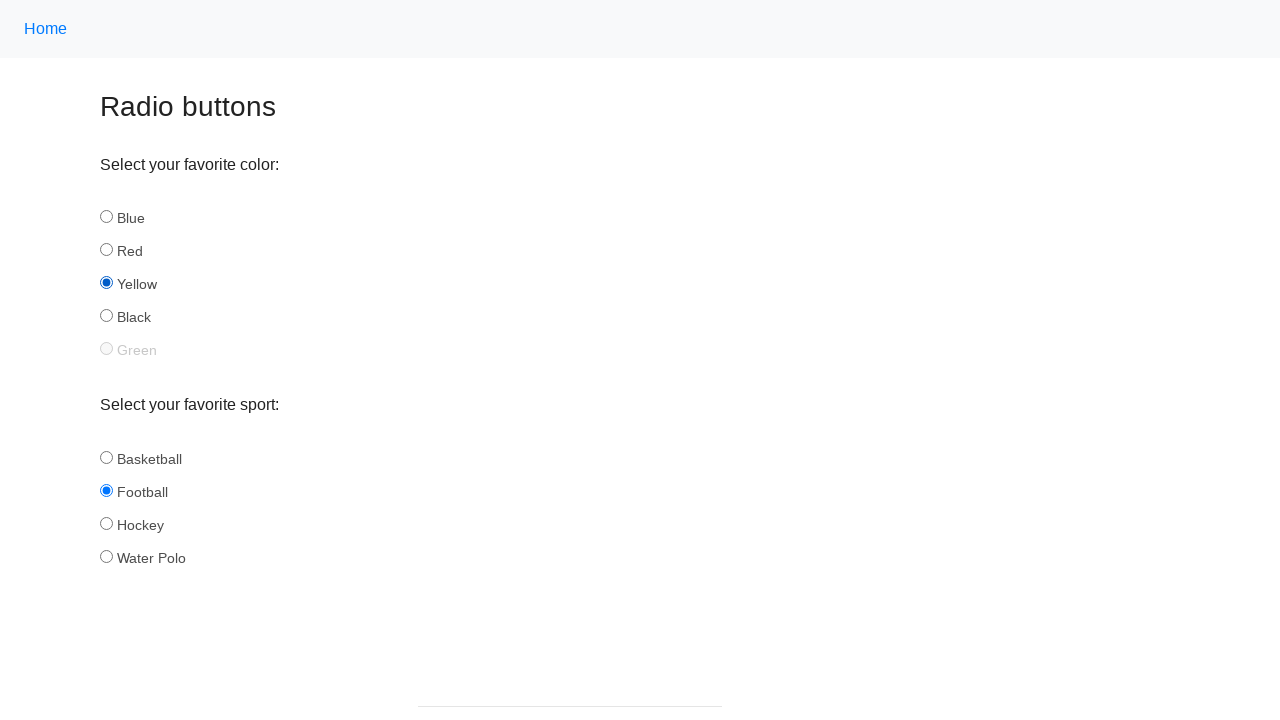